Opens the Text Box menu, fills all form fields with test data, submits the form, and verifies the output is displayed.

Starting URL: https://demoqa.com/elements

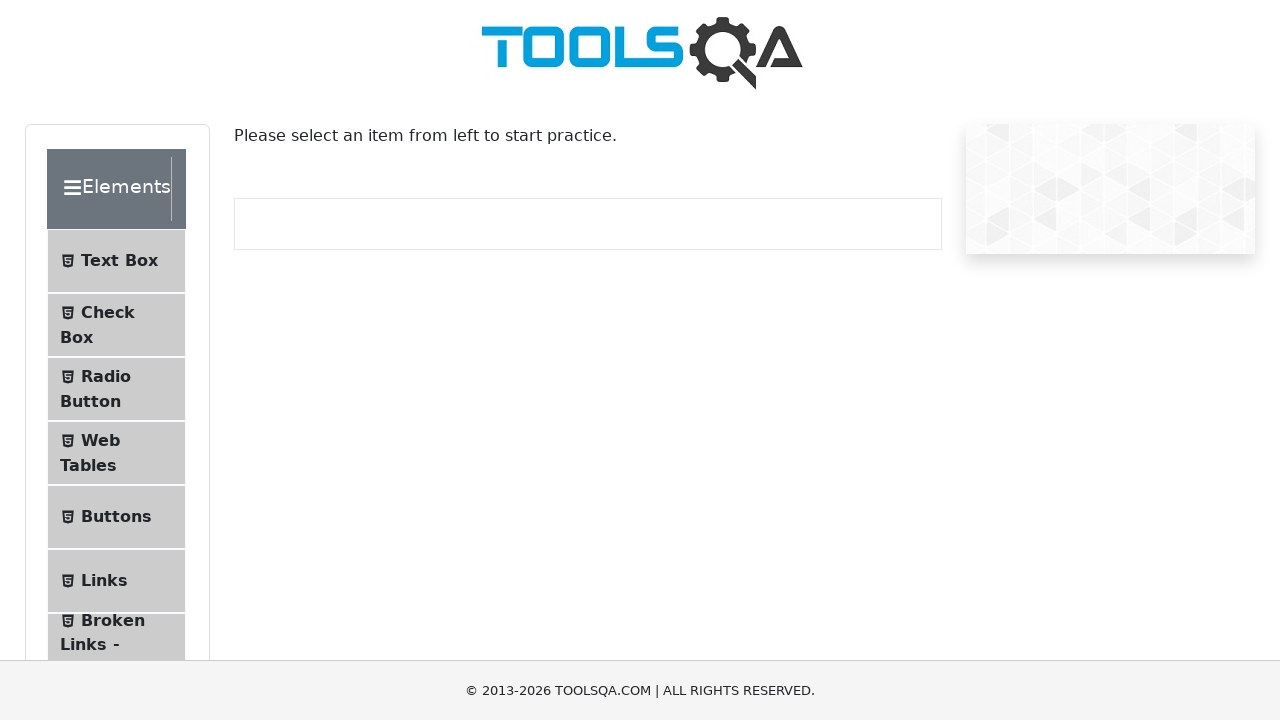

Clicked on Text Box menu item at (119, 261) on text=Text Box
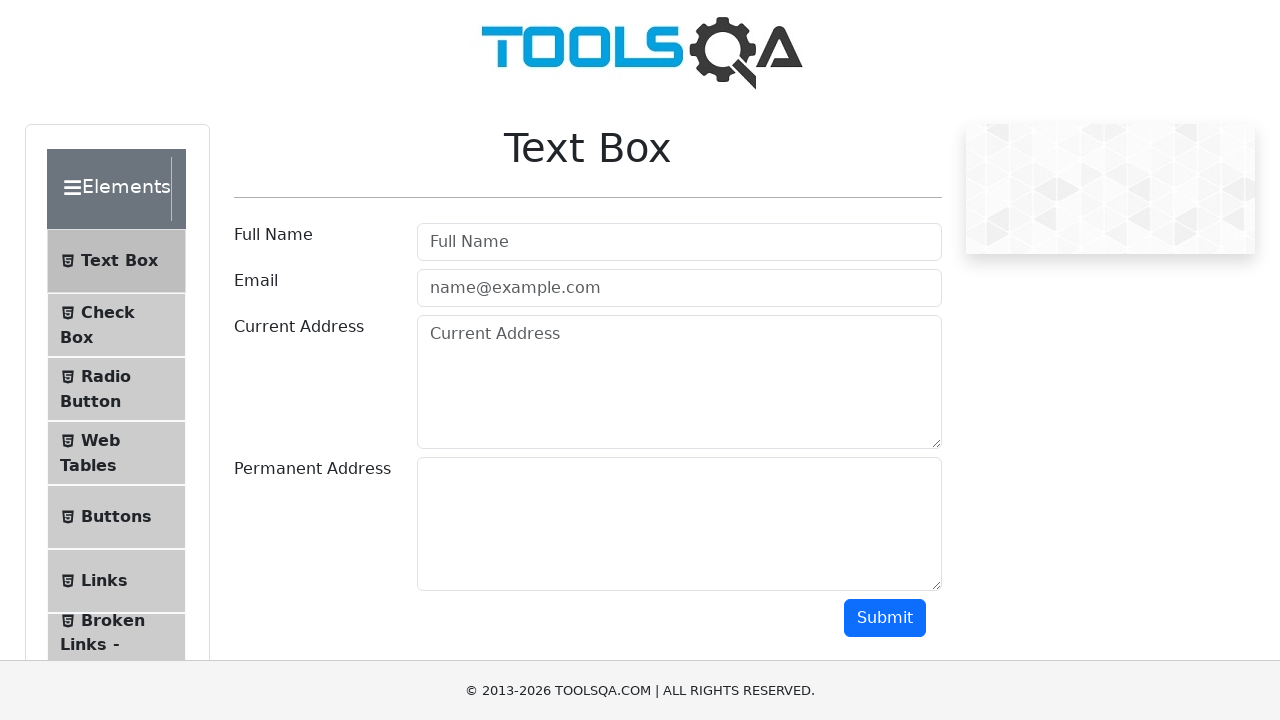

Filled Full Name field with 'test name' on input[placeholder='Full Name']
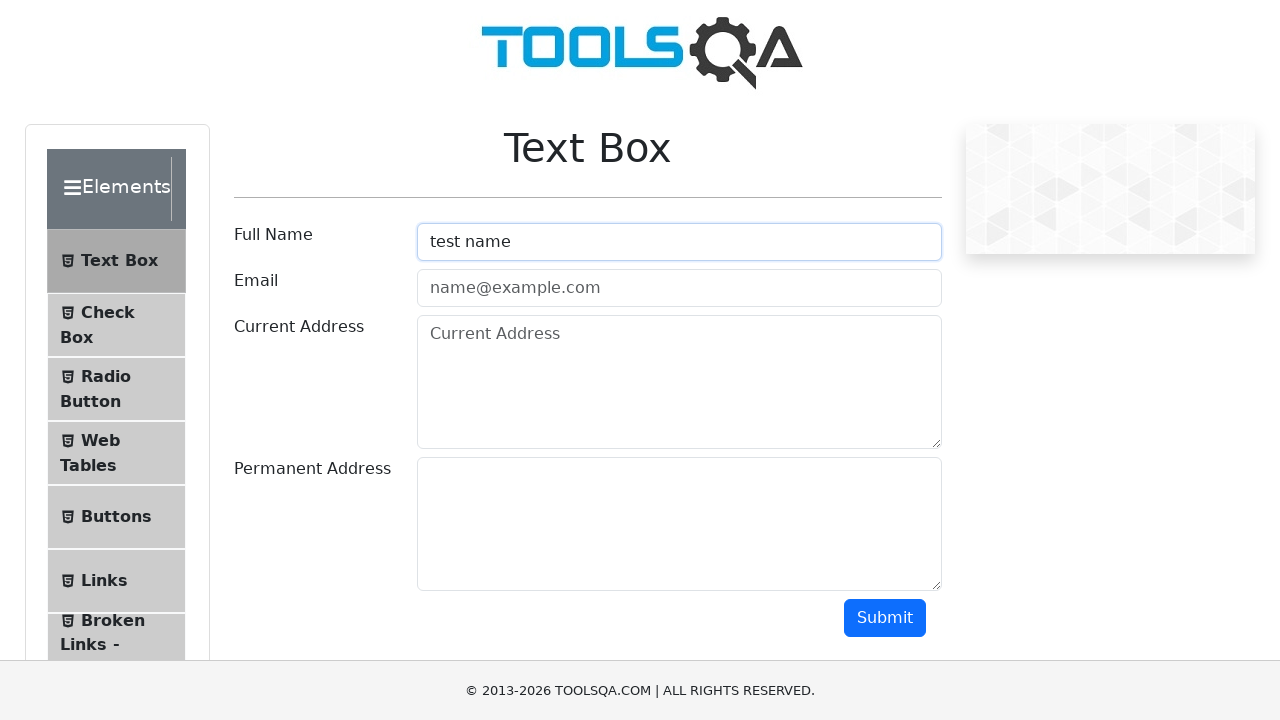

Filled Email field with 'test.email@test.com' on input[placeholder='name@example.com']
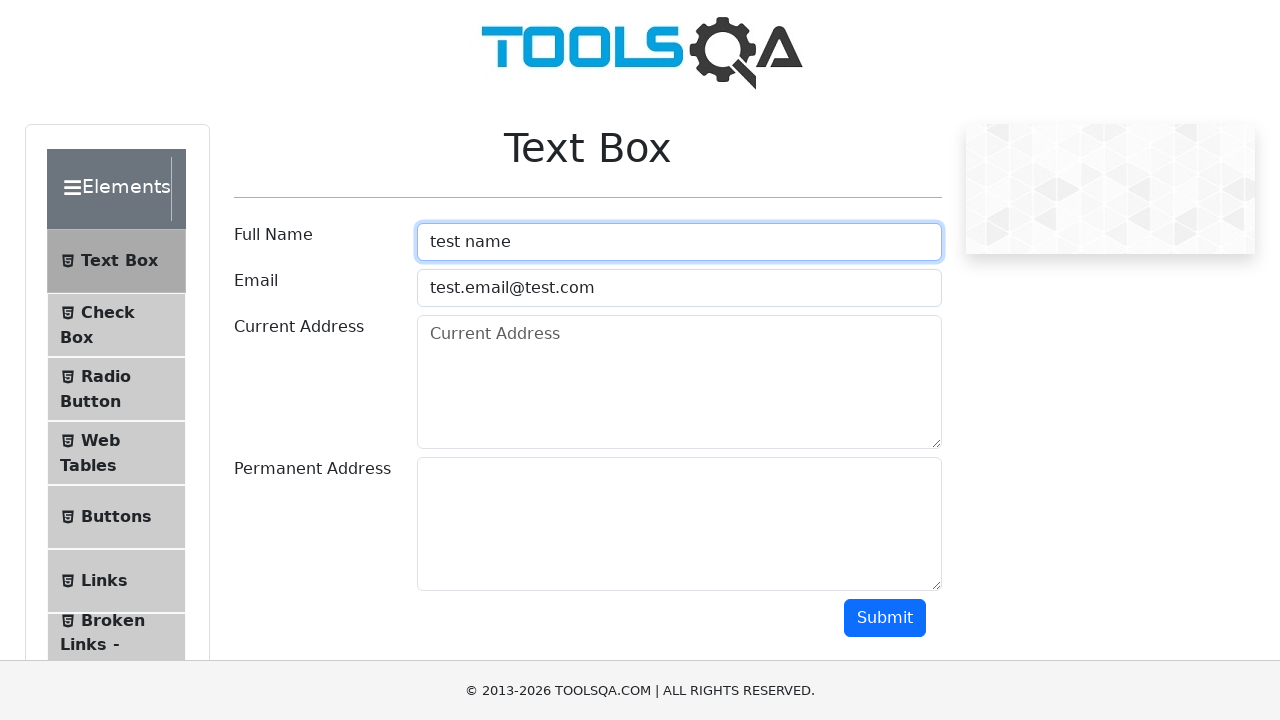

Filled Current Address field with 'test address' on textarea[placeholder='Current Address']
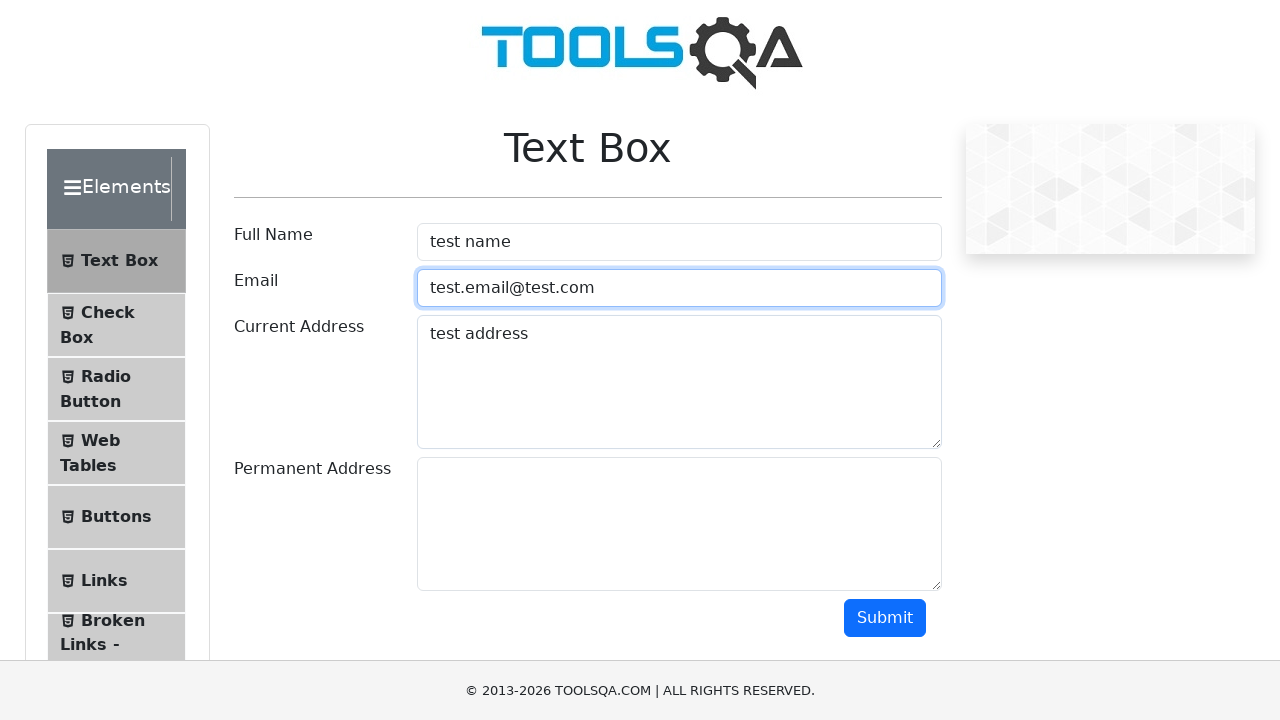

Filled Permanent Address field with 'permanent test address' on #permanentAddress
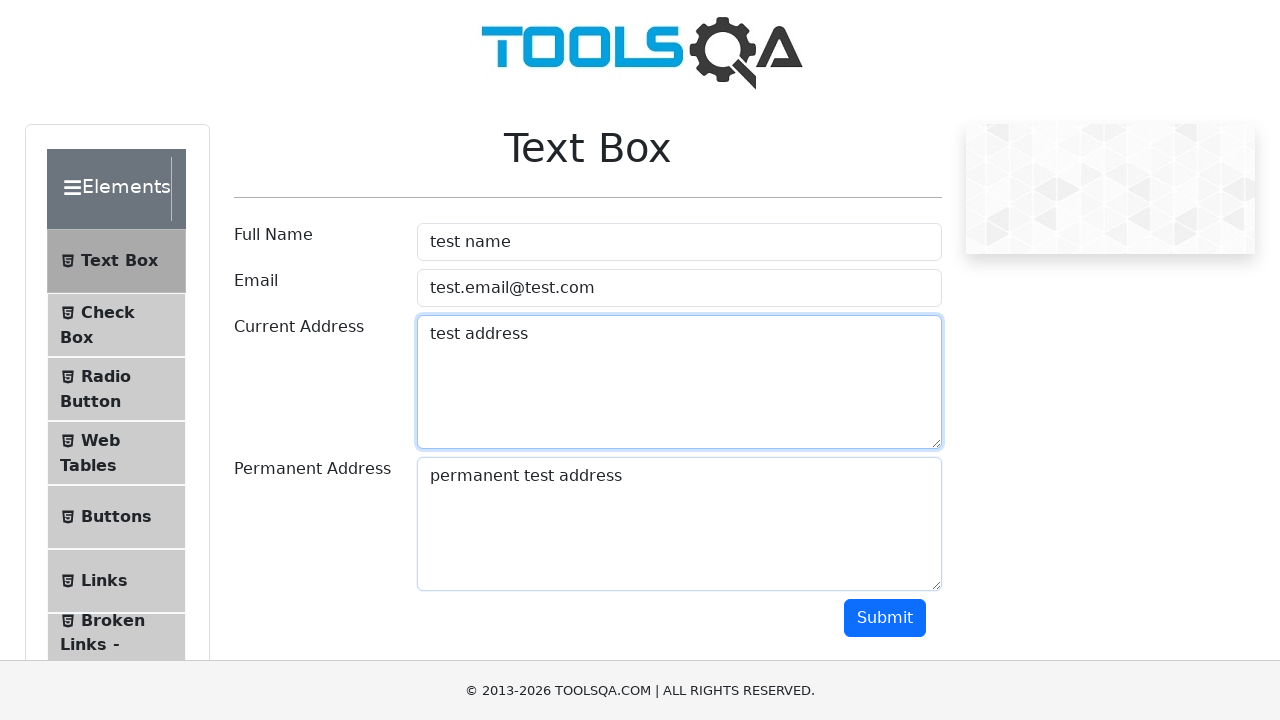

Clicked Submit button at (885, 618) on .btn-primary
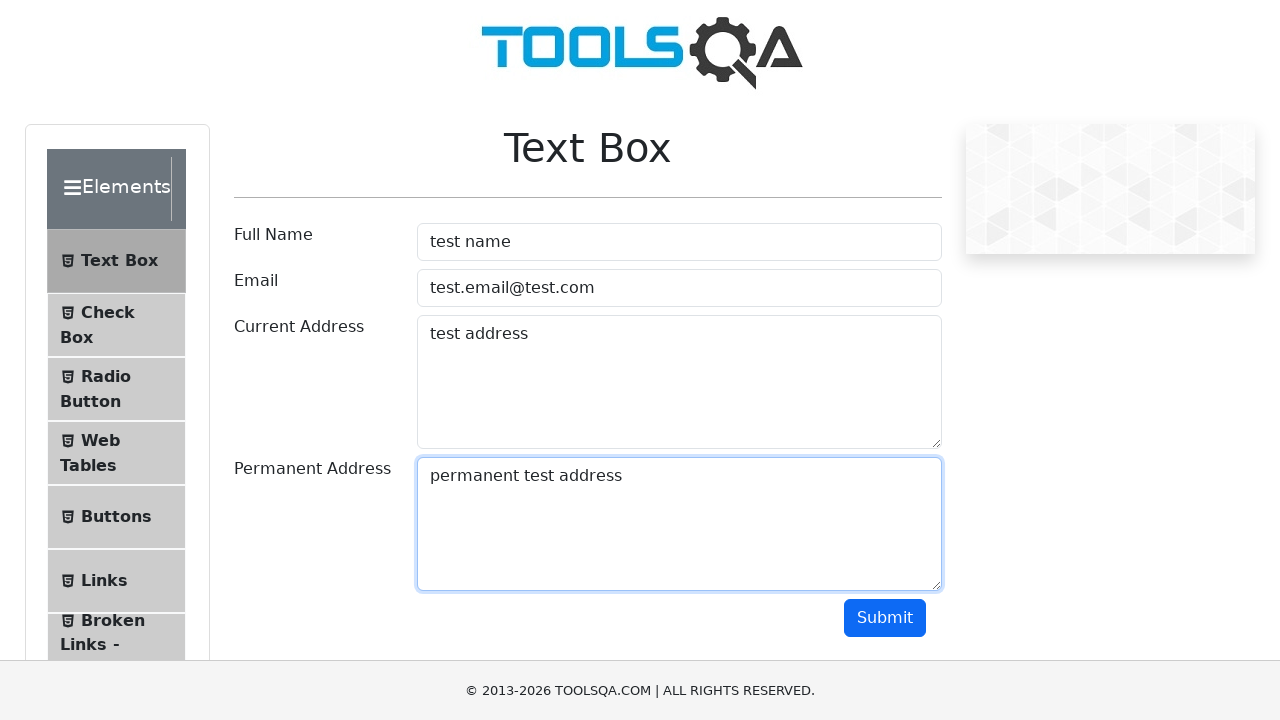

Output section is displayed and visible
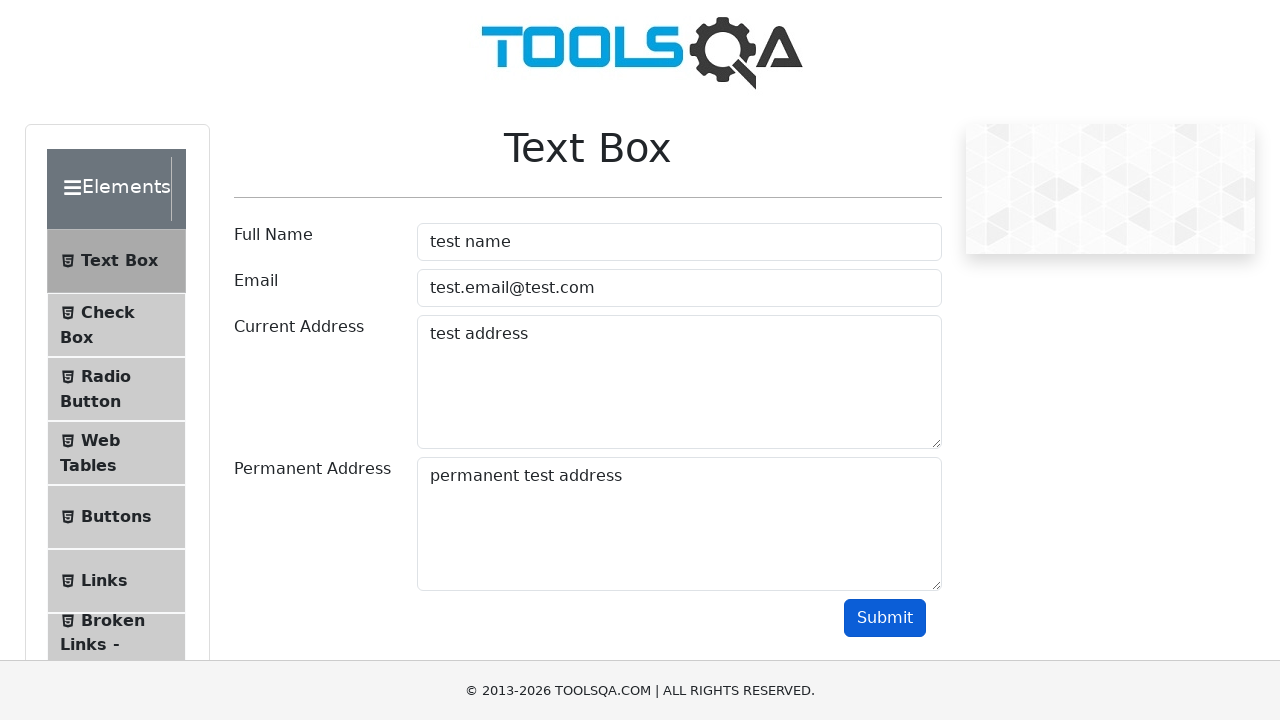

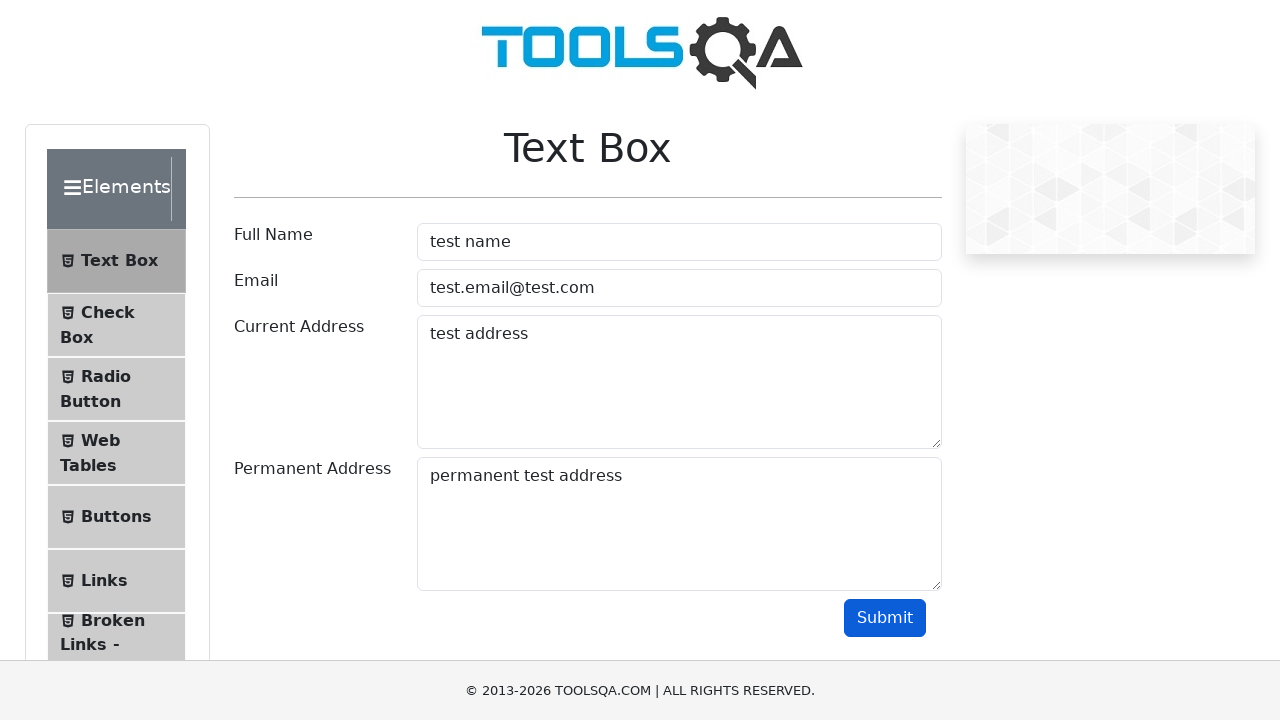